Tests e-commerce functionality by adding multiple products (Brocolli, Cauliflower, Cucumber) to cart, proceeding to checkout, and applying a promo code

Starting URL: https://rahulshettyacademy.com/seleniumPractise/#/

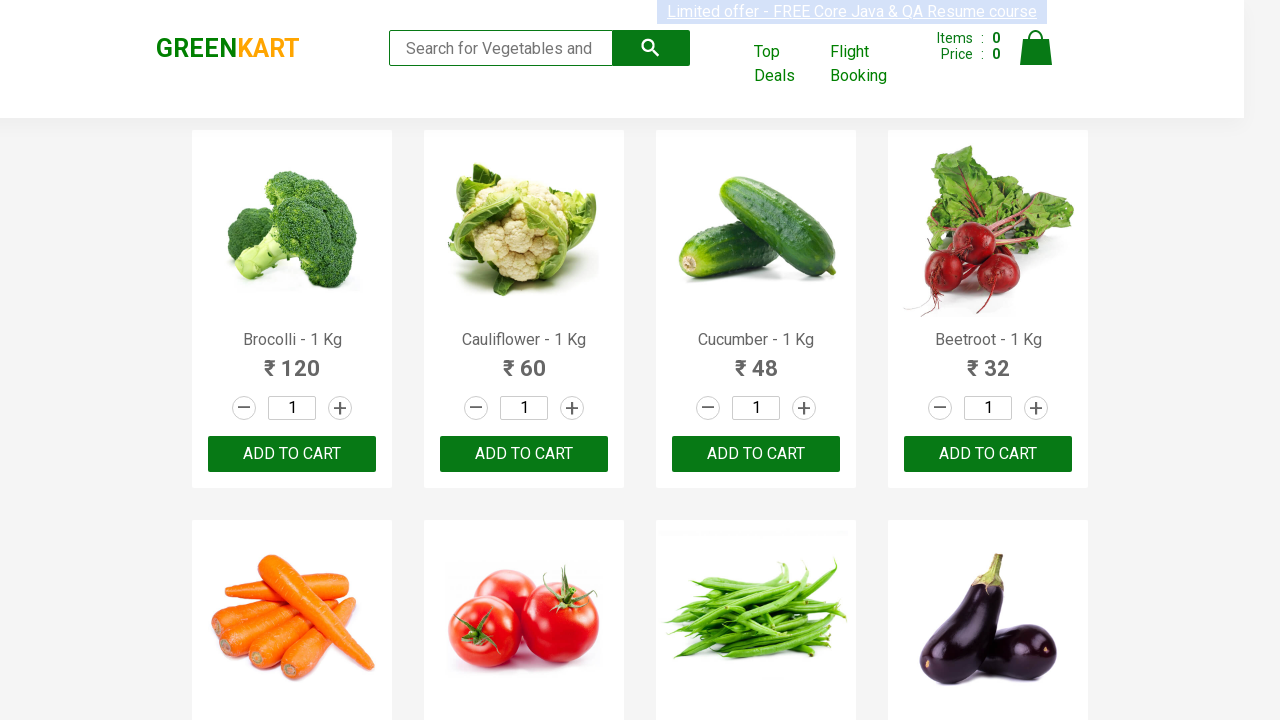

Located all product name elements on the page
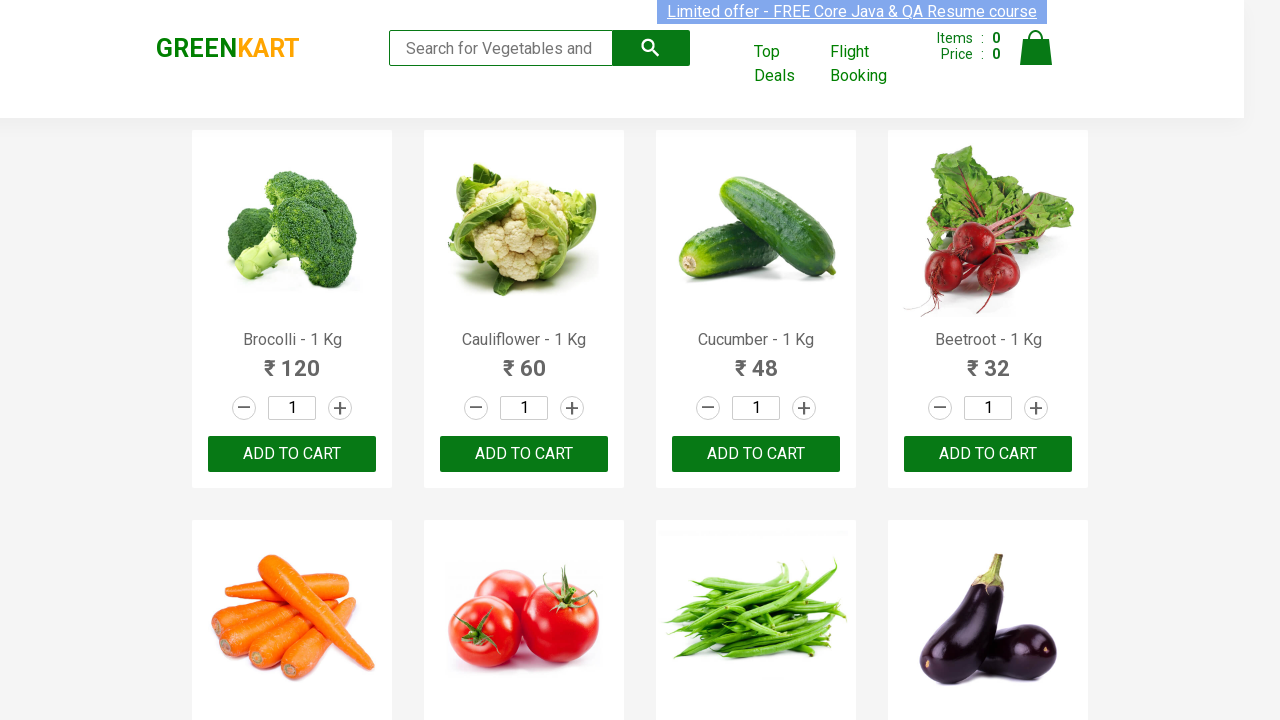

Added Brocolli to cart at (292, 454) on //h4[contains(text(),'Brocolli')]/parent::div//div/button
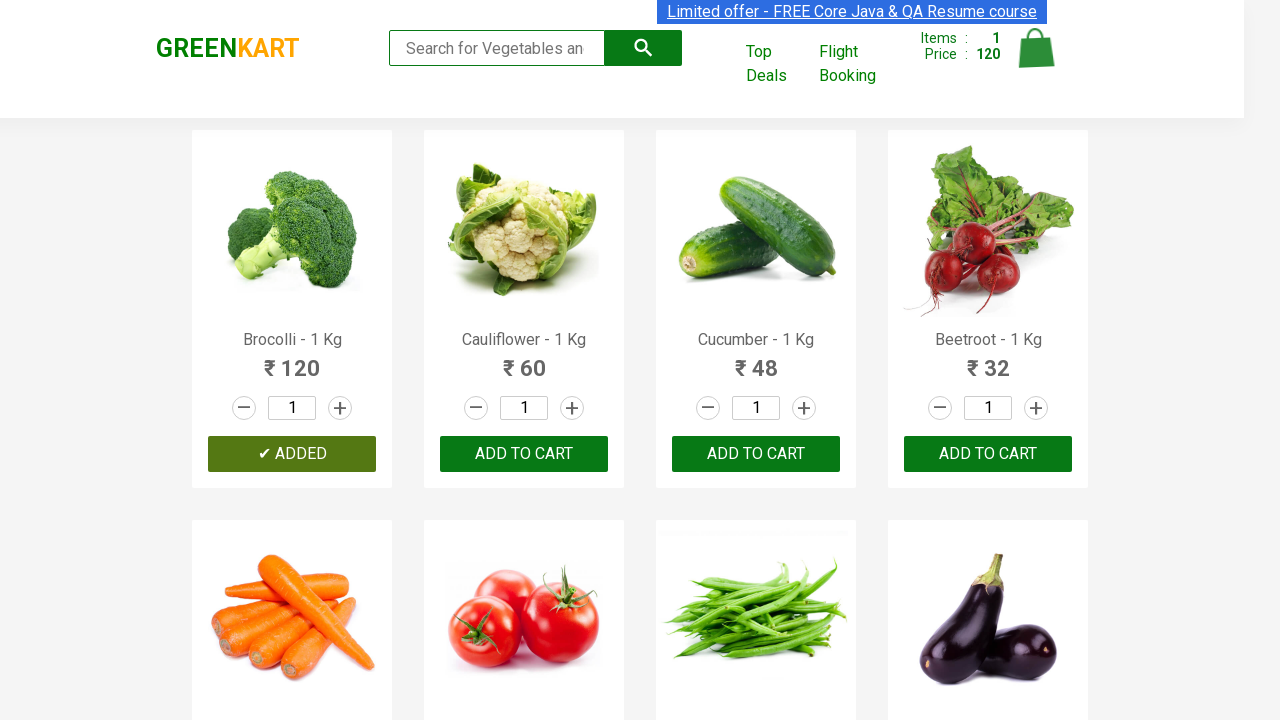

Added Cauliflower to cart at (524, 454) on //h4[contains(text(),'Cauliflower')]/parent::div//div/button
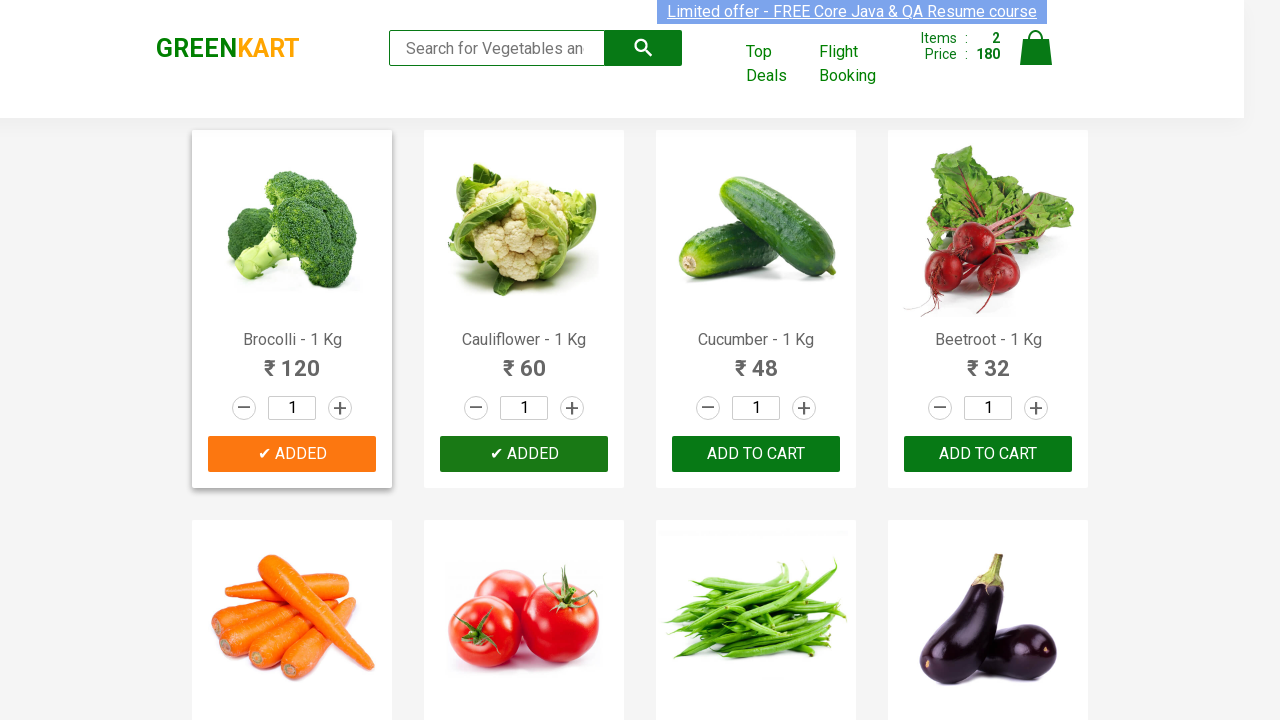

Added Cucumber to cart at (756, 454) on //h4[contains(text(),'Cucumber')]/parent::div//div/button
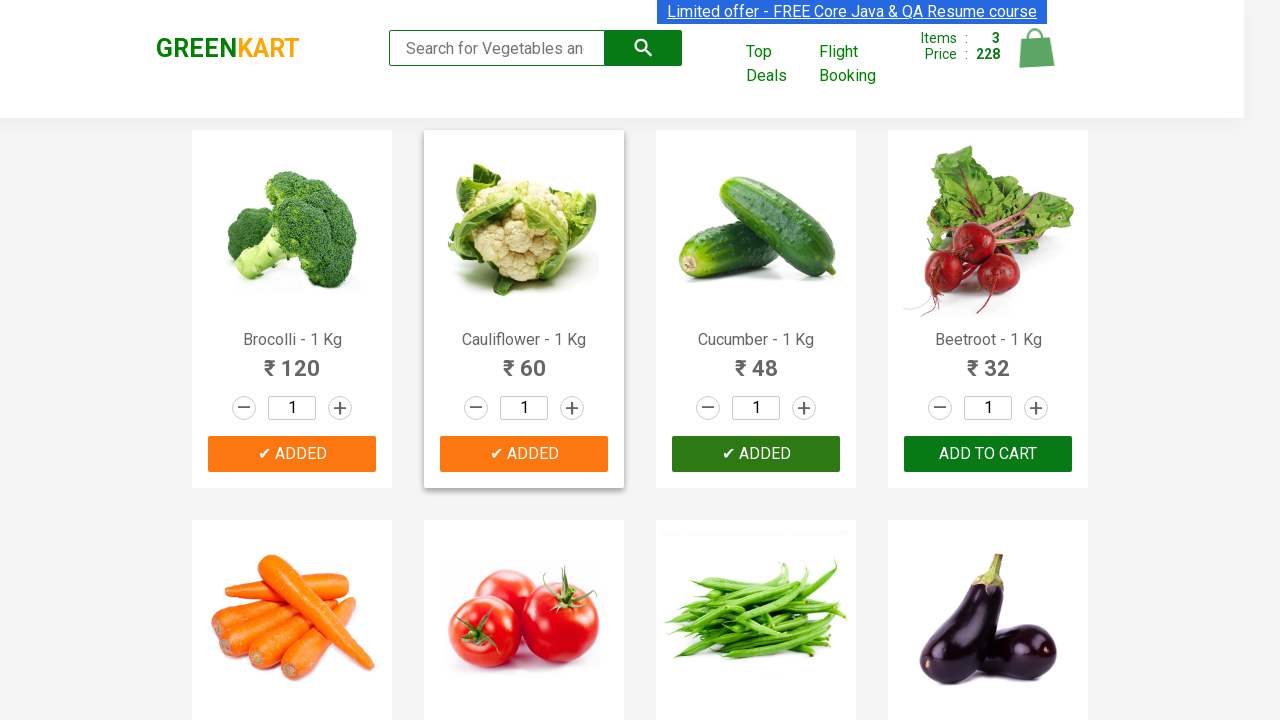

Clicked on cart icon to view cart at (1036, 48) on xpath=//img[@alt='Cart']
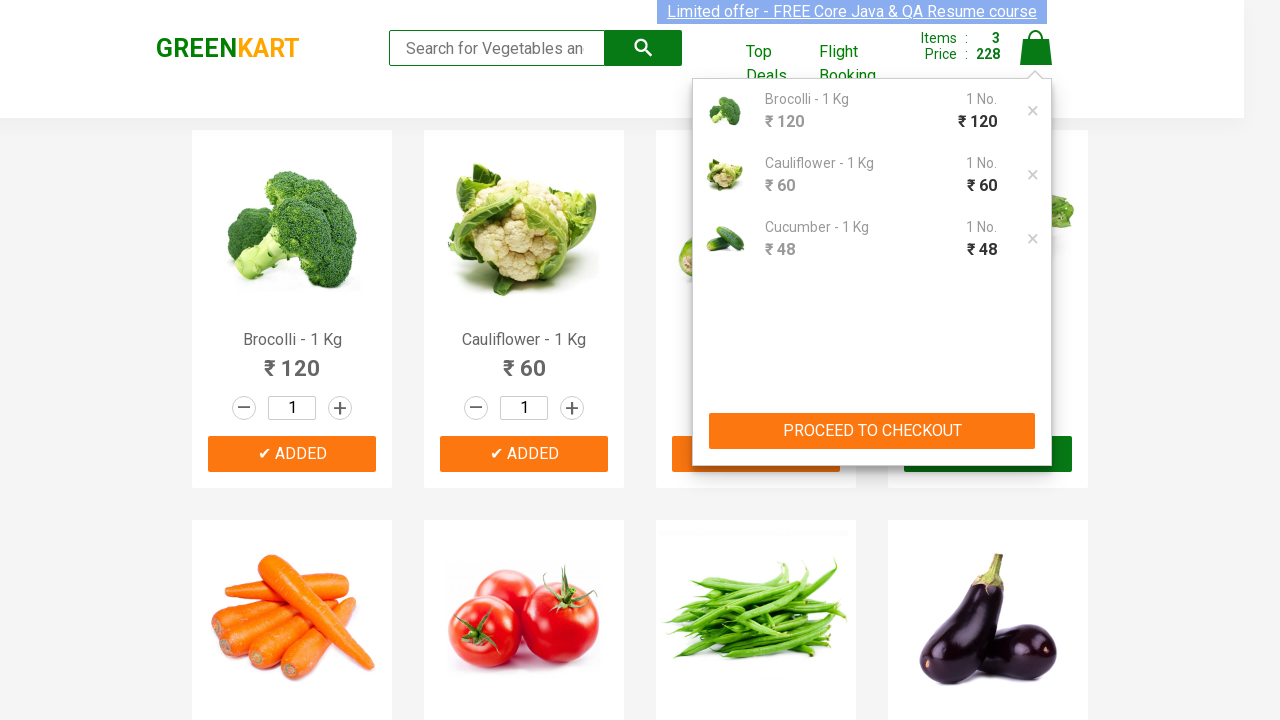

Clicked PROCEED TO CHECKOUT button at (872, 431) on xpath=//button[text()='PROCEED TO CHECKOUT']
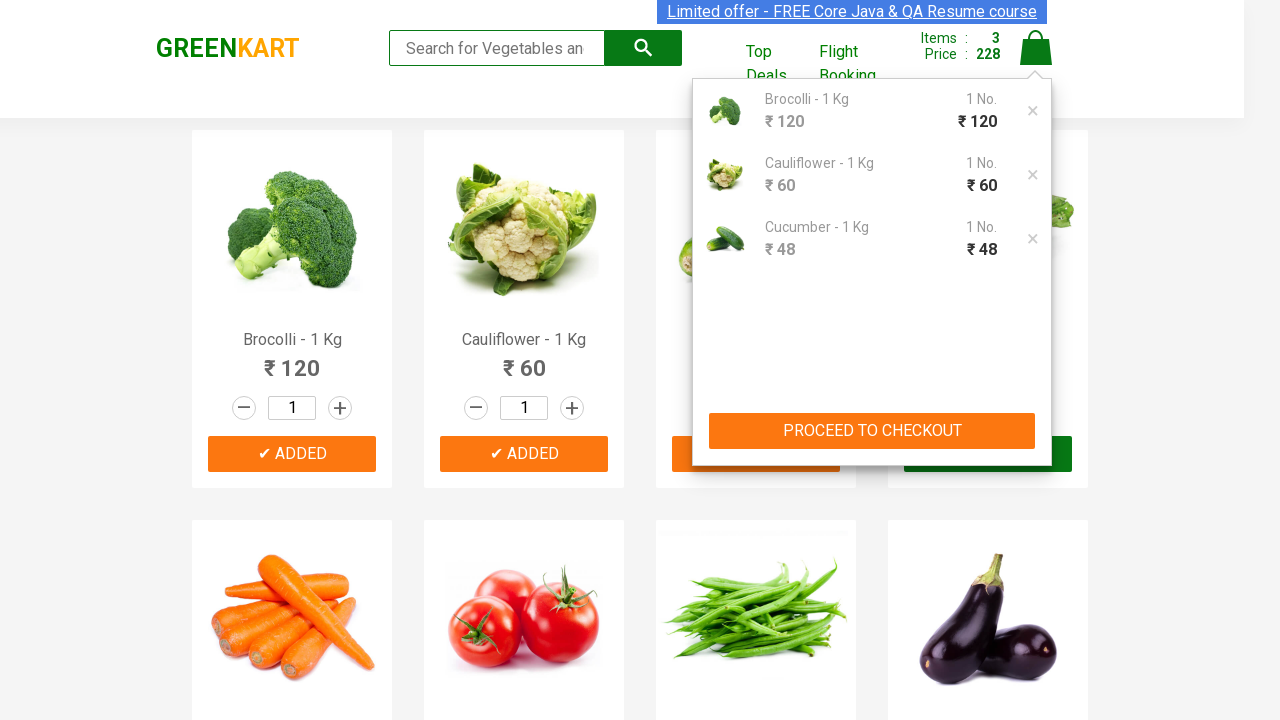

Promo code input field became visible
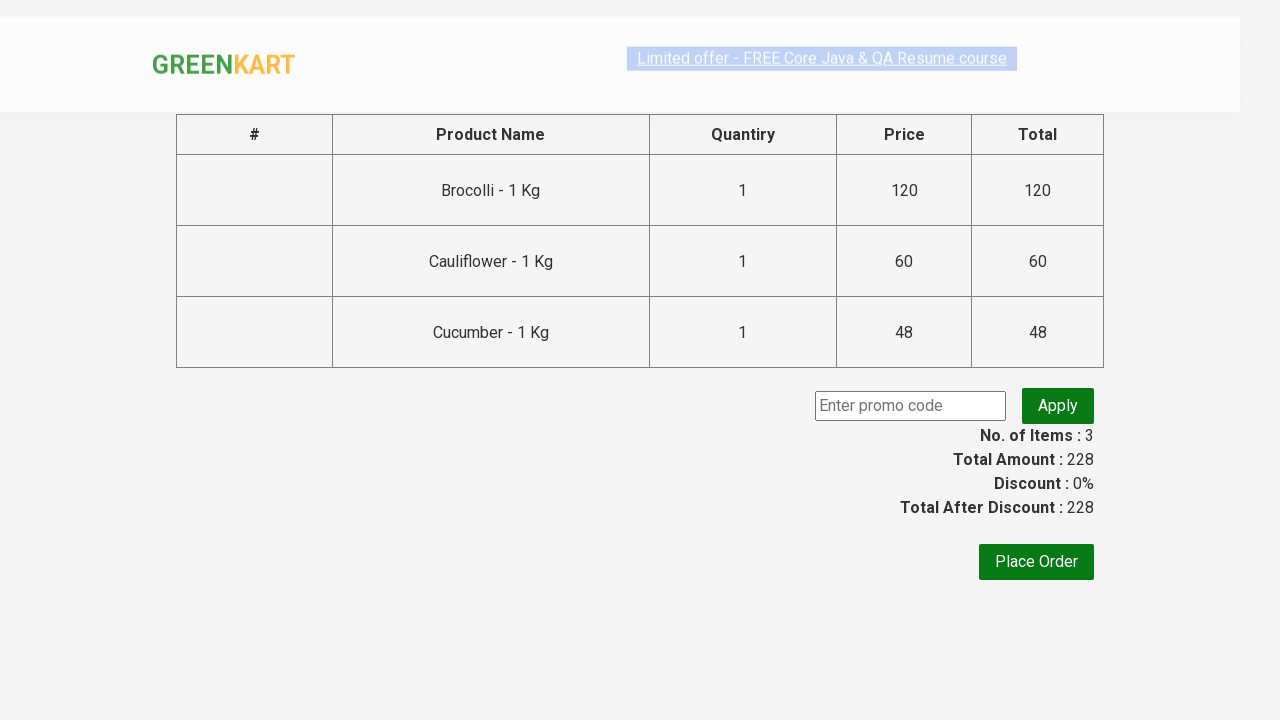

Entered promo code 'Promo' in the promo code field on //input[@class='promoCode']
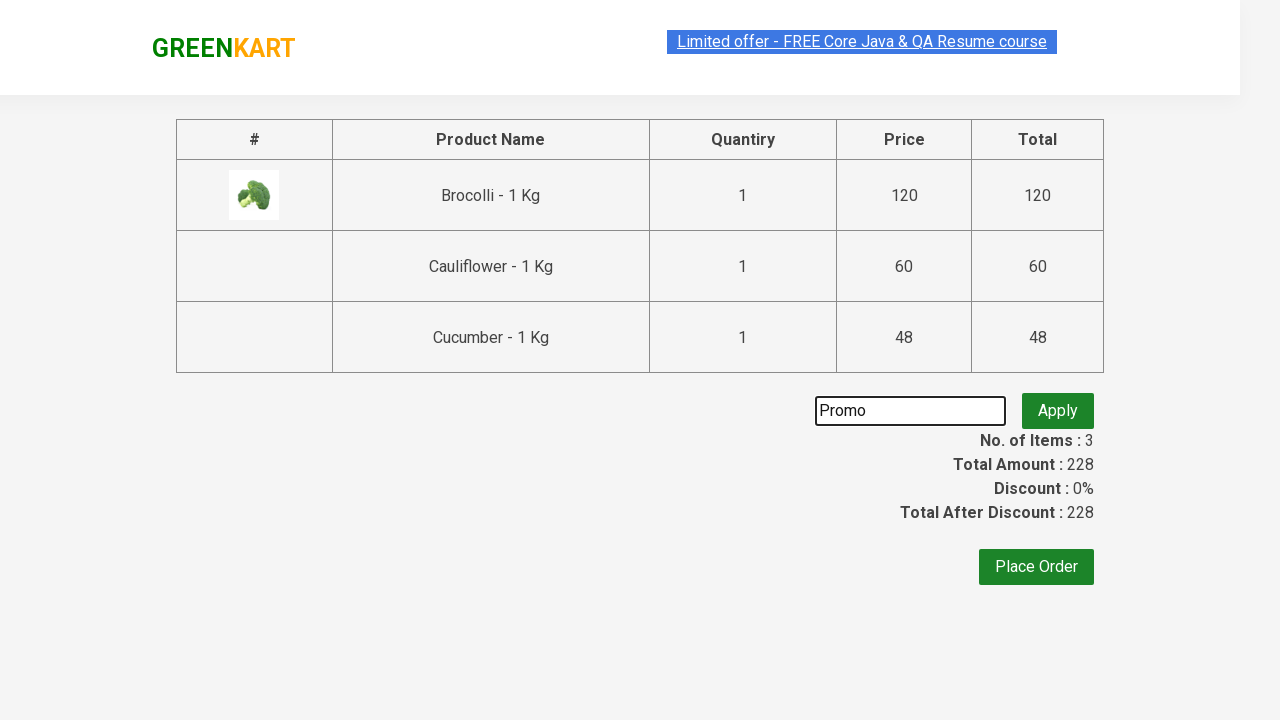

Clicked apply promo code button at (1058, 406) on xpath=//button[@class='promoBtn']
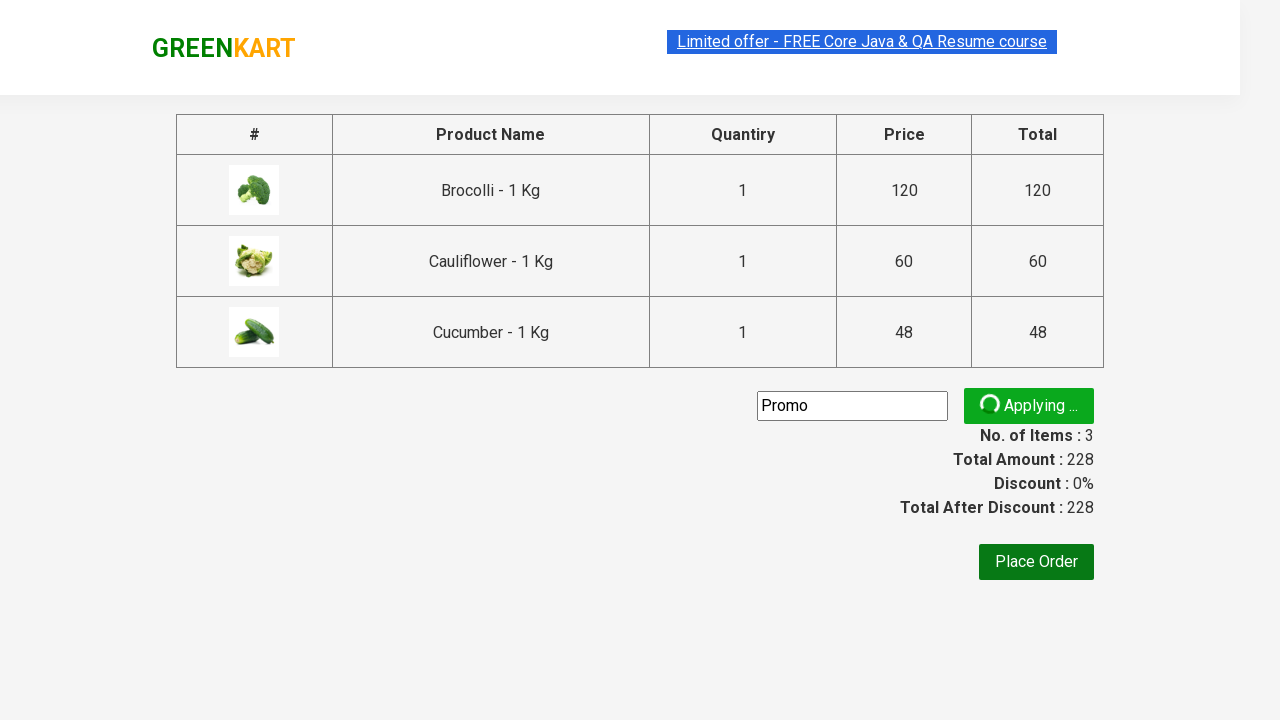

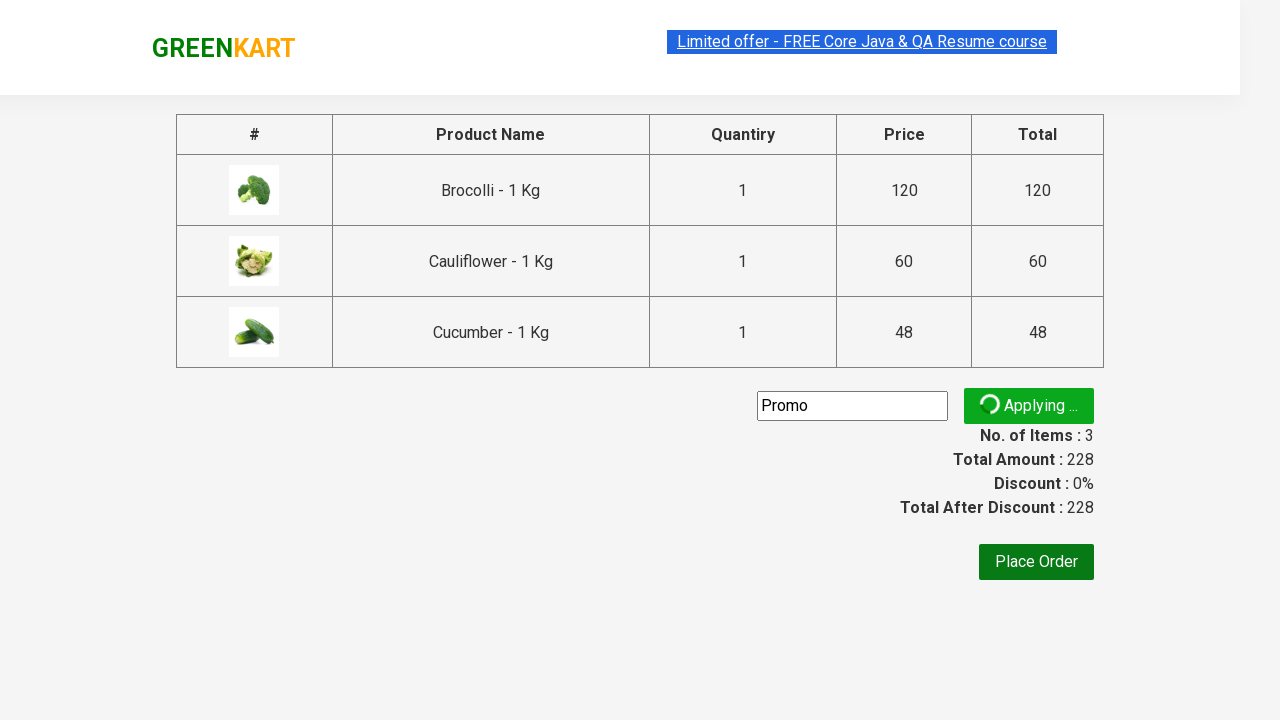